Verifies that the Visa logo is displayed on the payment page

Starting URL: https://www.mts.by

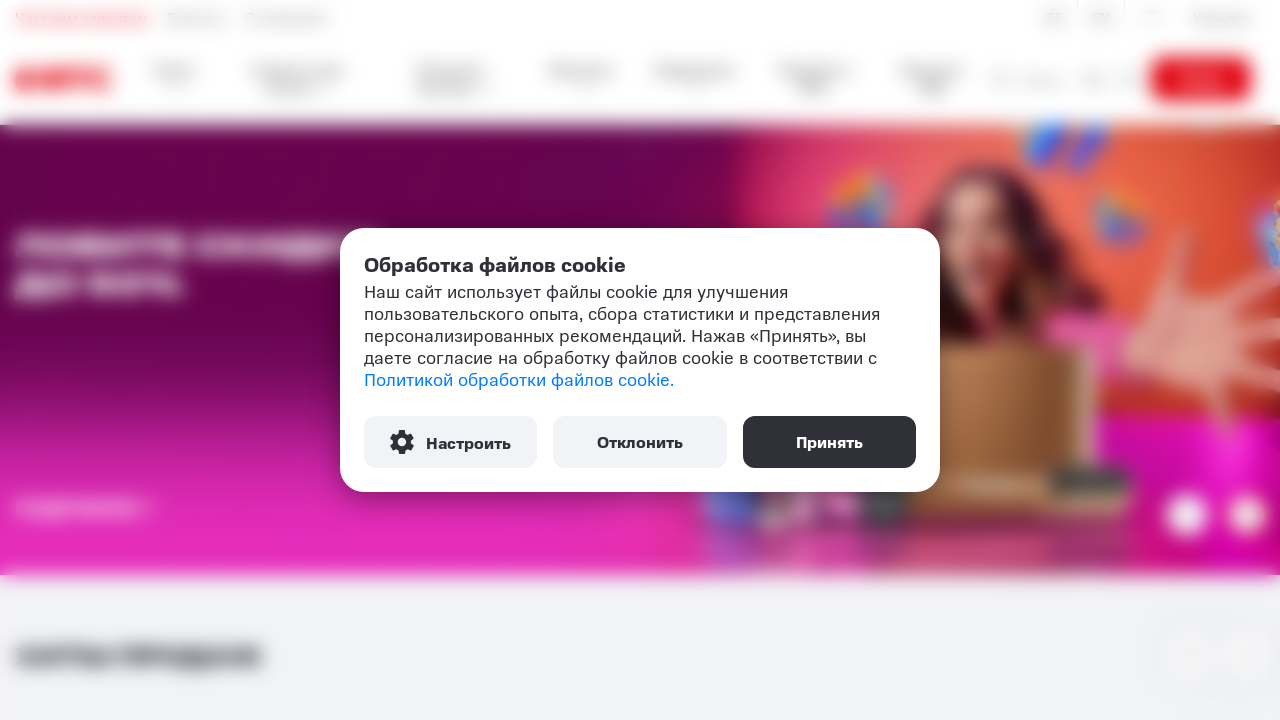

Waited for Visa logo to be visible on payment page
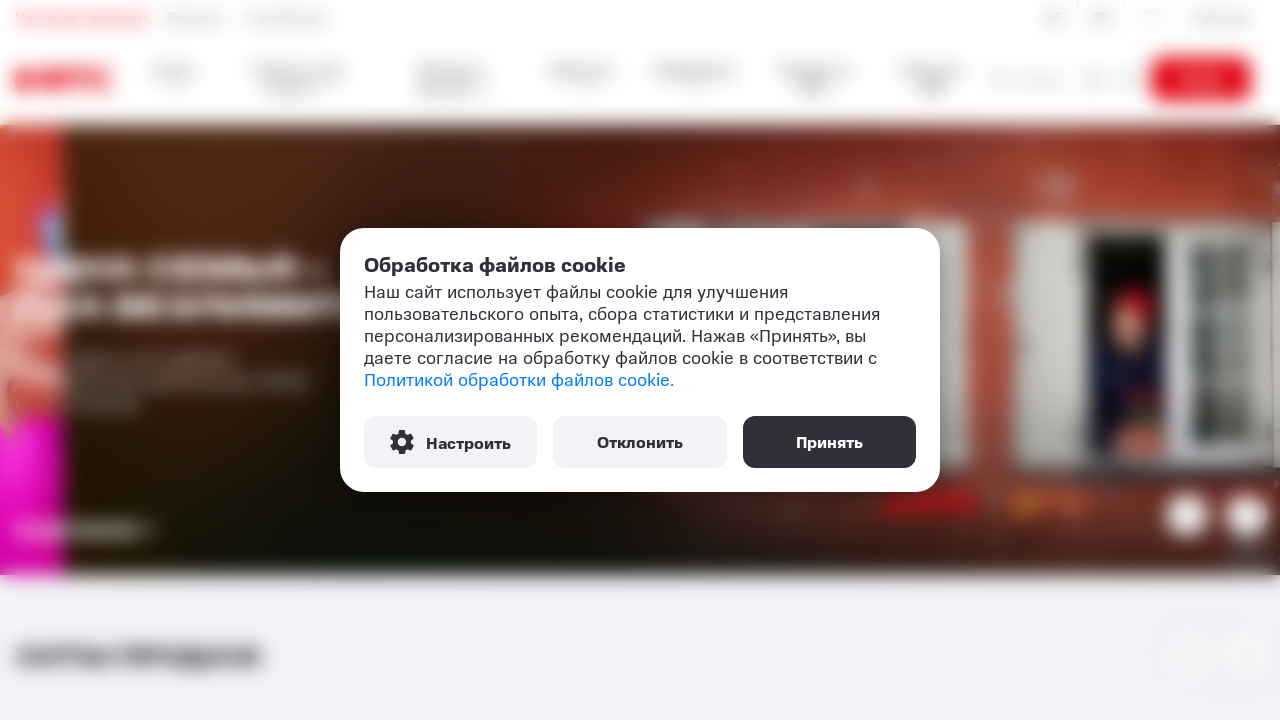

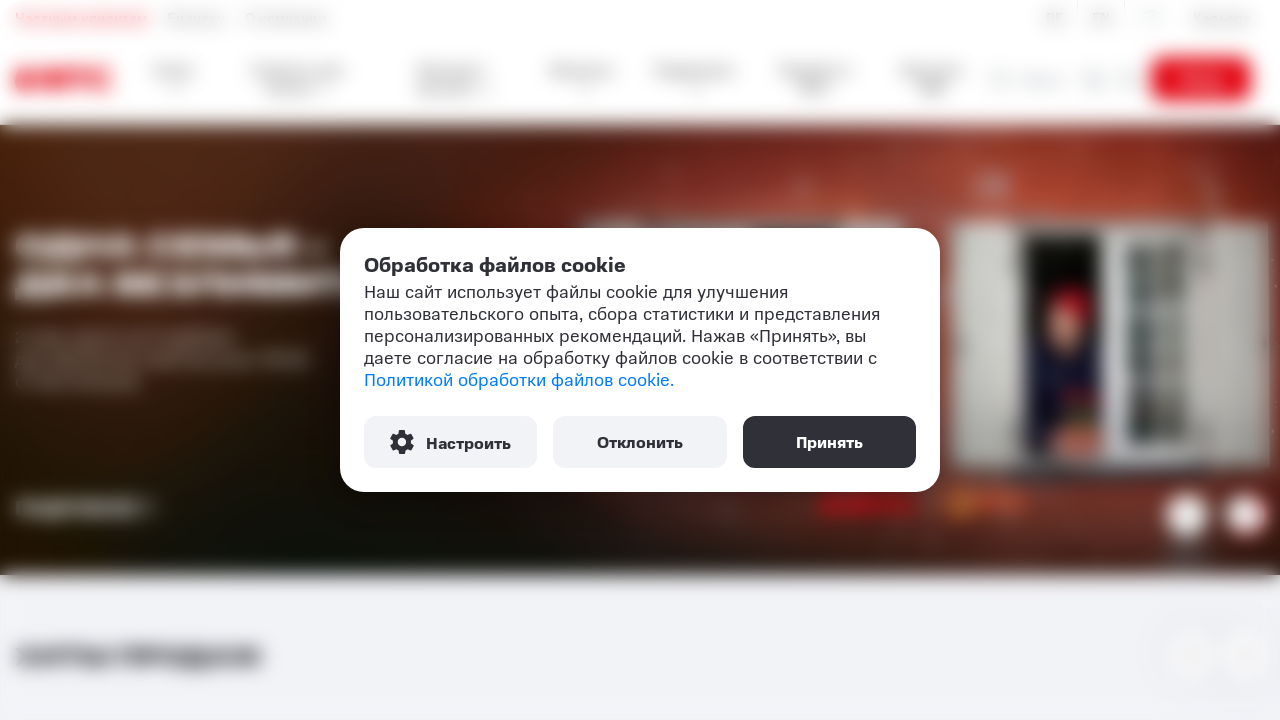